Tests right-click context menu functionality by right-clicking on an element and selecting the "Paste" option from the context menu

Starting URL: http://swisnl.github.io/jQuery-contextMenu/demo.html

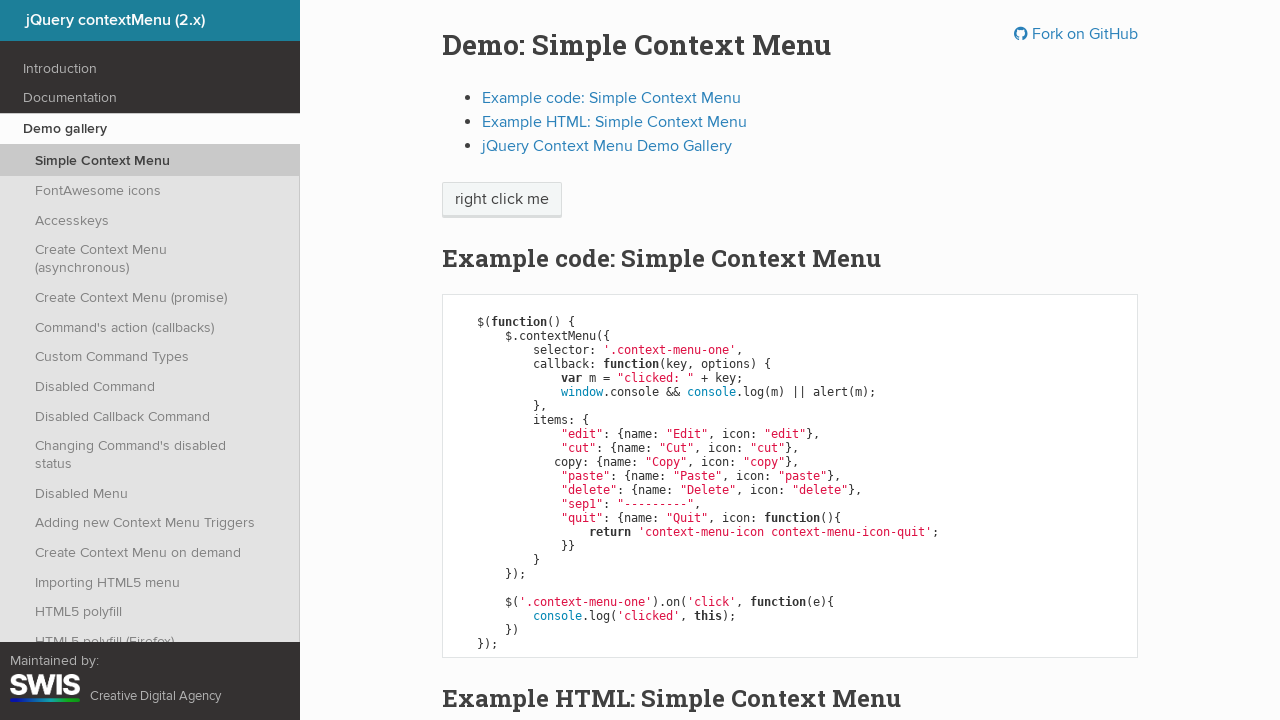

Navigated to jQuery-contextMenu demo page
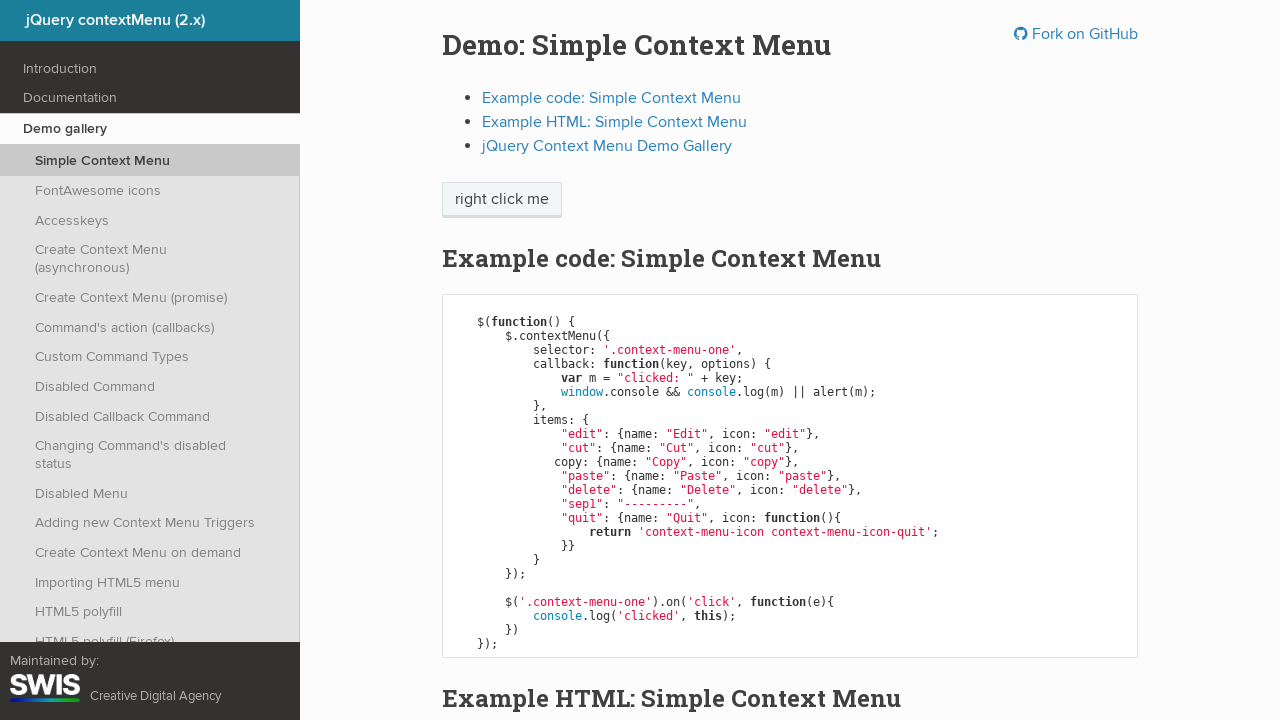

Right-clicked on 'right click me' element to open context menu at (502, 200) on //span[text()='right click me']
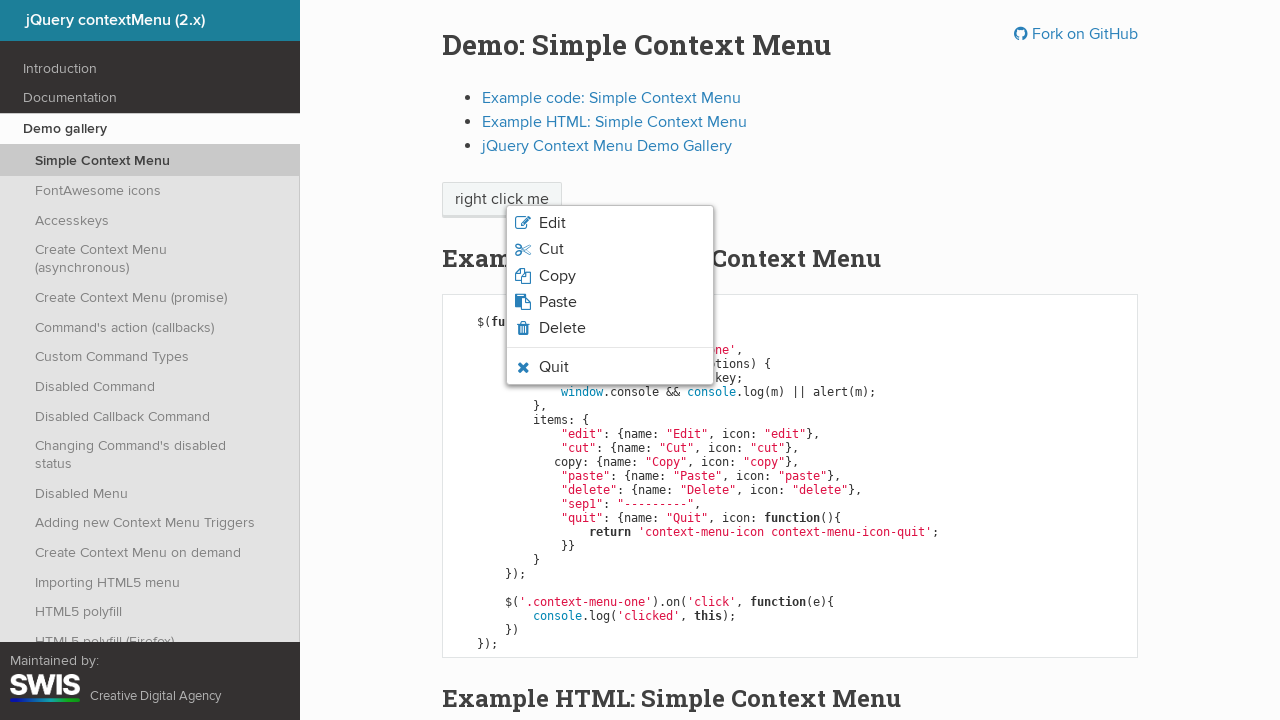

Clicked 'Paste' option from context menu at (558, 302) on xpath=//ul[@class='context-menu-list context-menu-root']//span[text()='Paste']
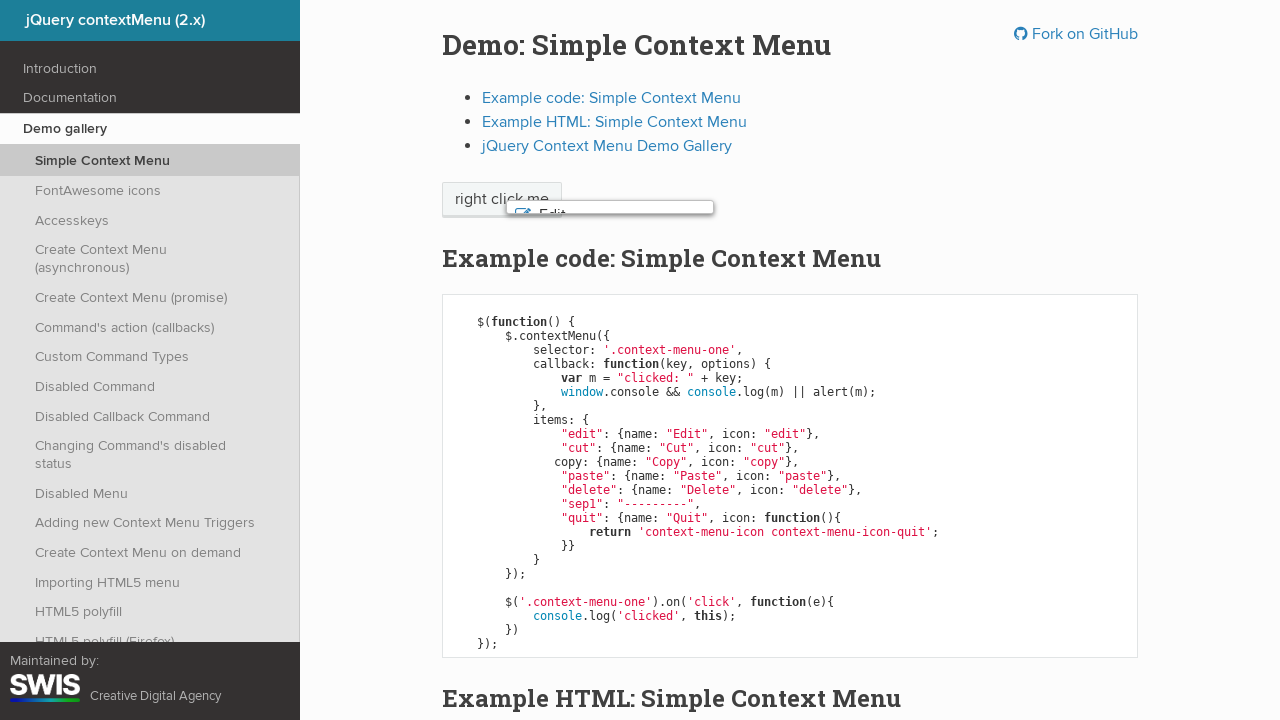

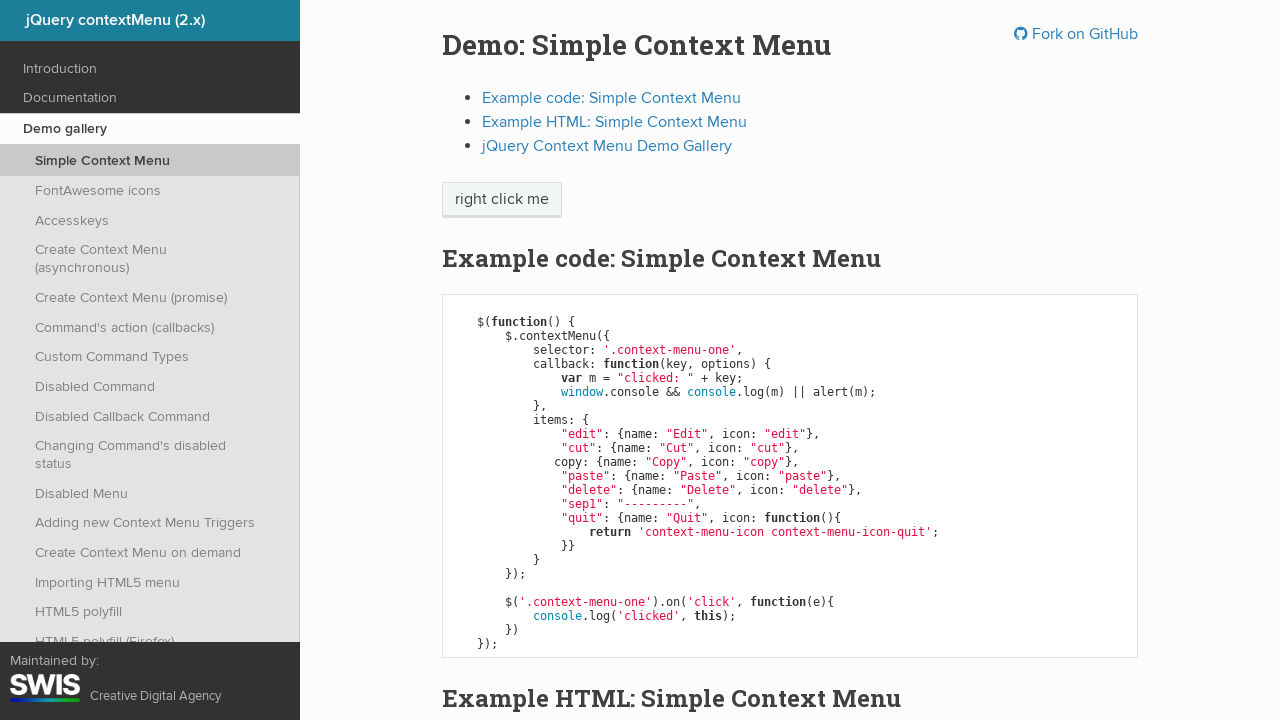